Tests the Training Support website by verifying the page title and clicking the "about" link to navigate to the About page, then verifying the new page title.

Starting URL: https://v1.training-support.net

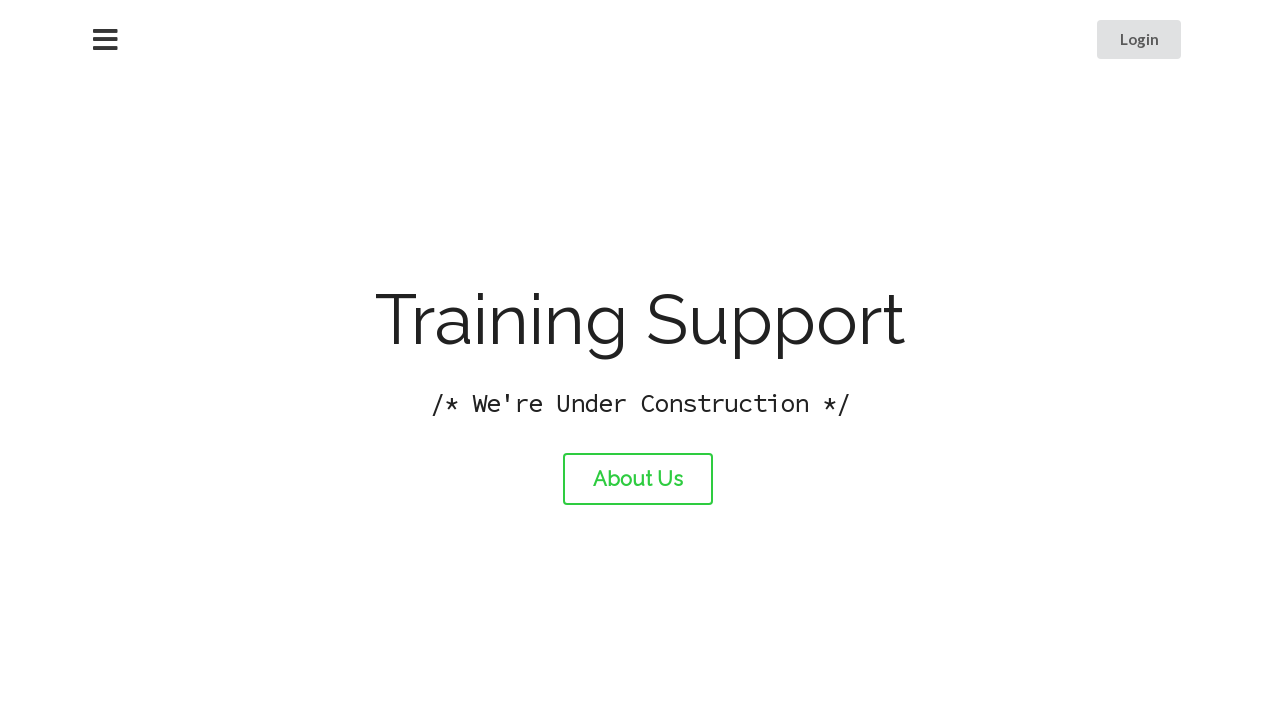

Verified initial page title is 'Training Support'
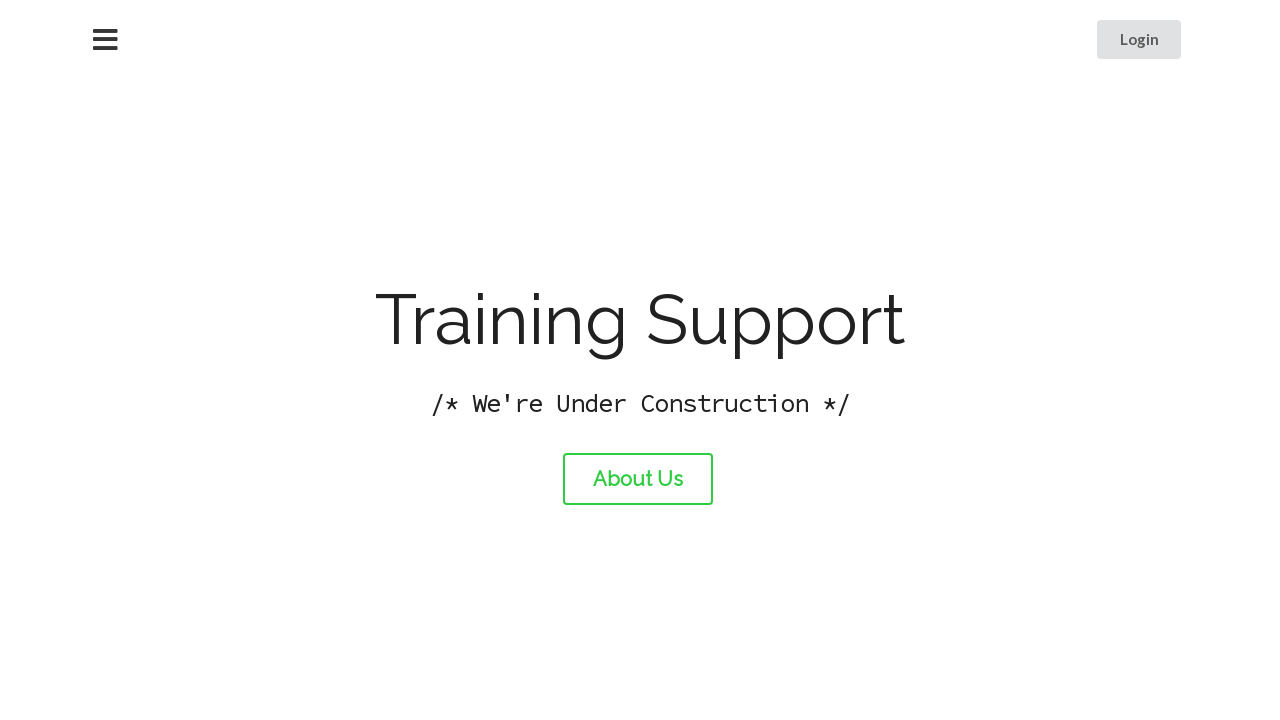

Clicked the 'about' link at (638, 479) on #about-link
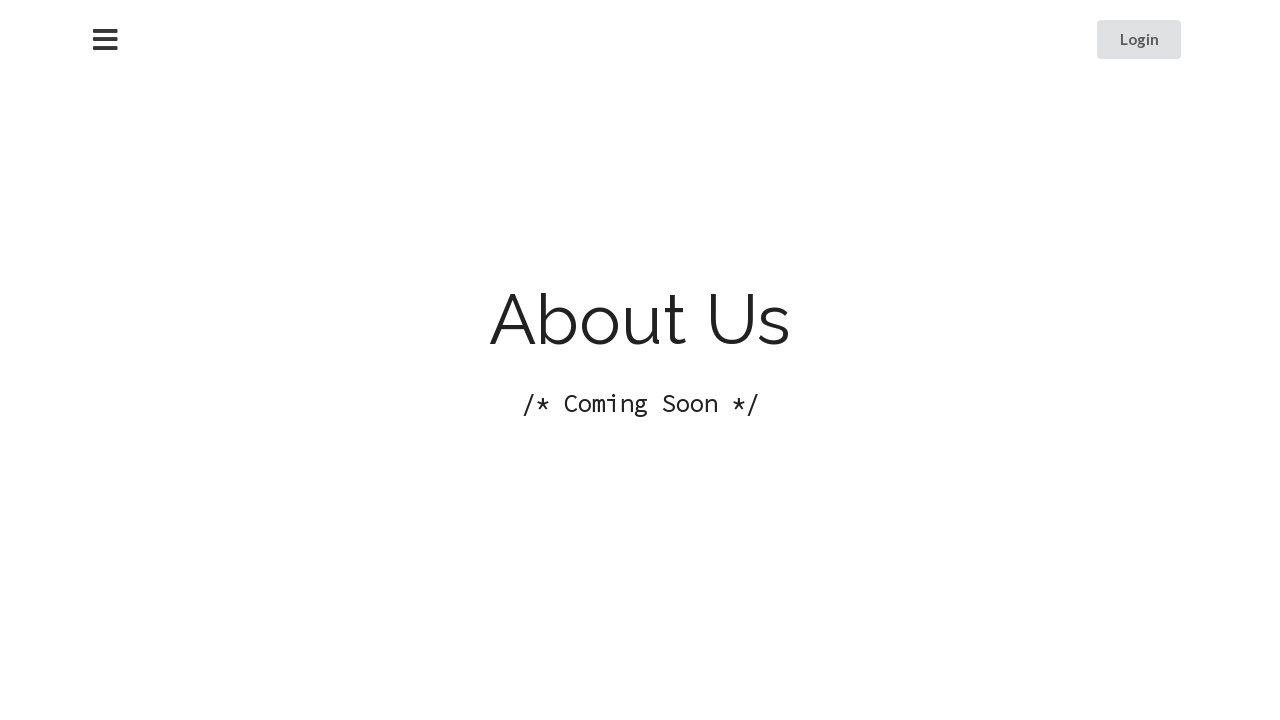

Page loaded after navigation to About page
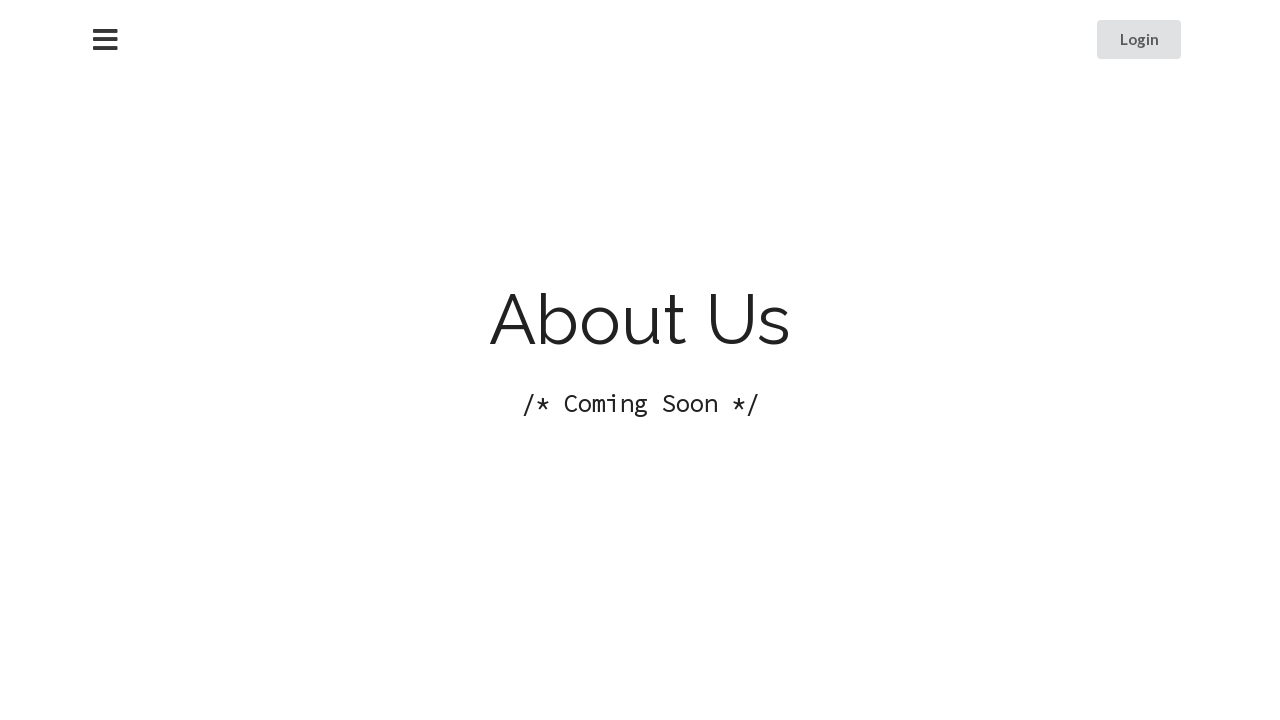

Verified About page title is 'About Training Support'
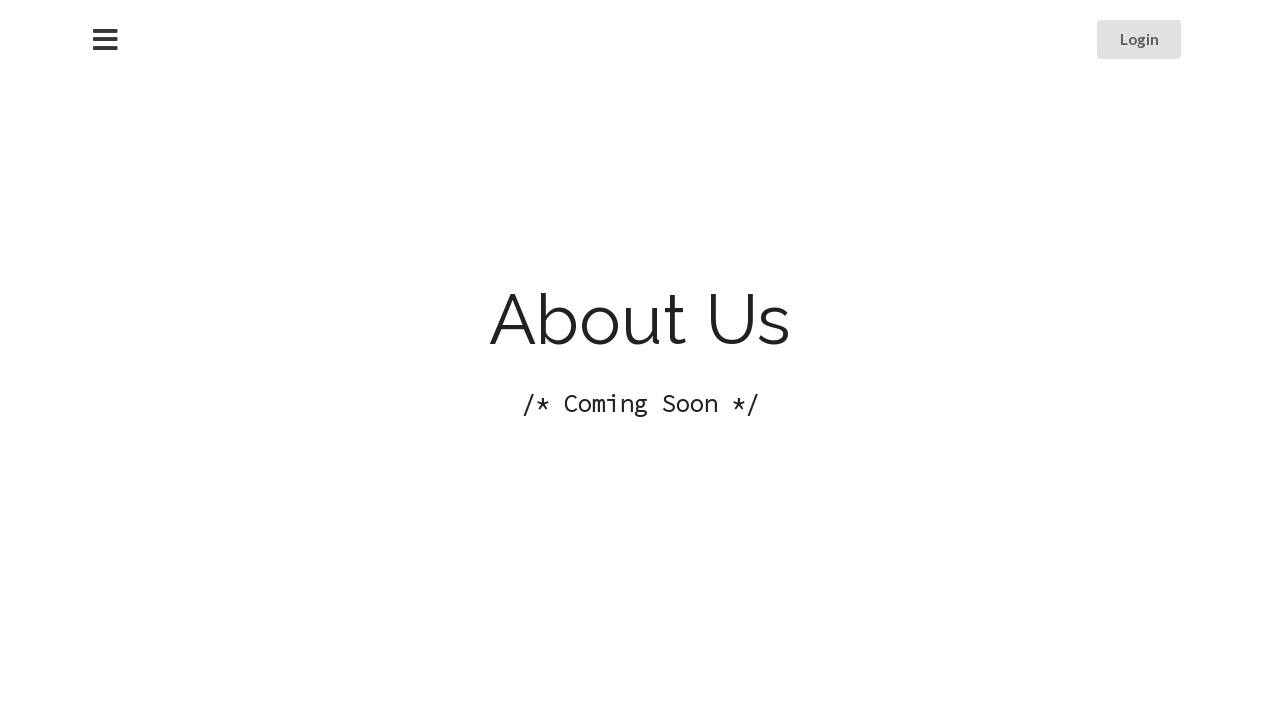

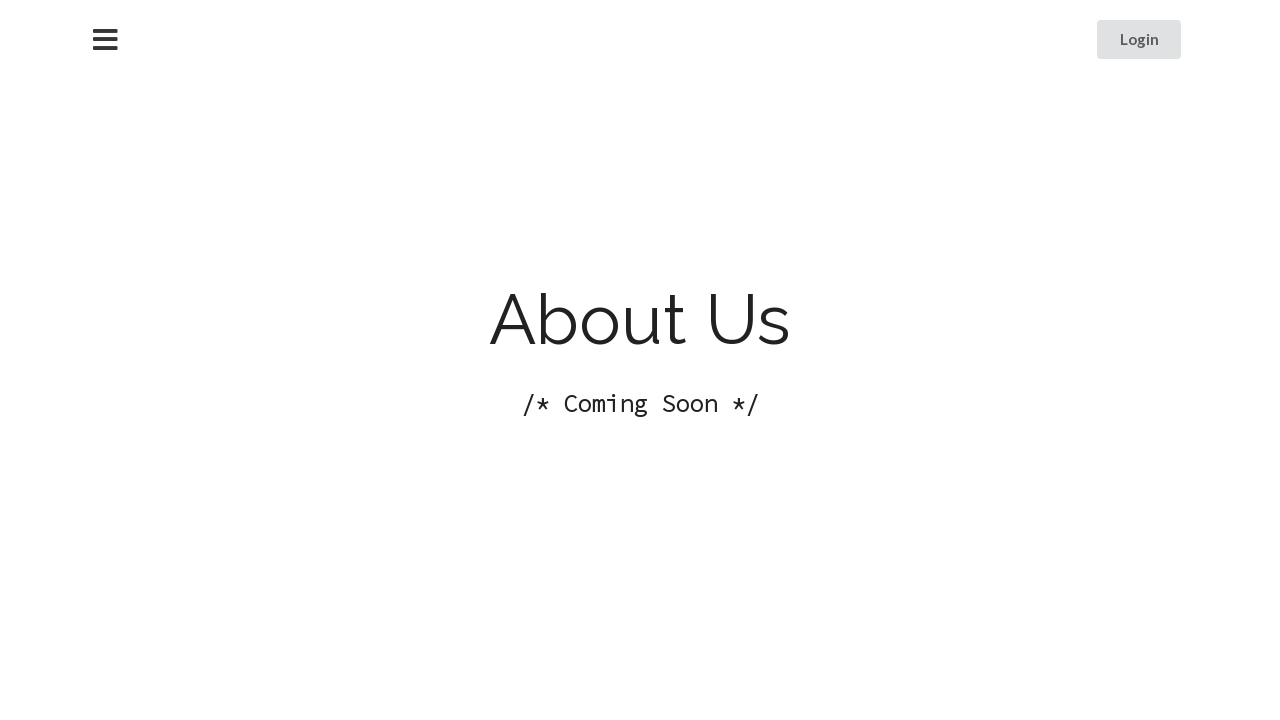